Tests dynamic content loading by clicking a start button and waiting for hidden content to become visible

Starting URL: https://the-internet.herokuapp.com/dynamic_loading/1

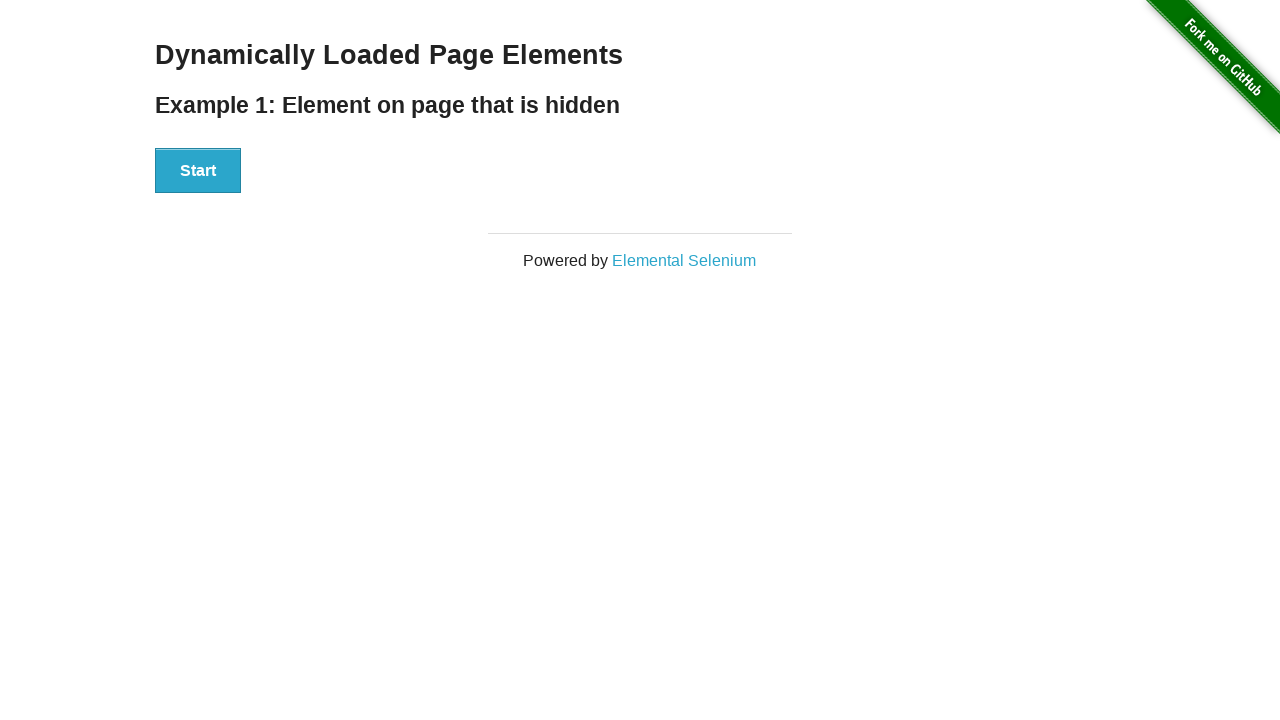

Clicked start button to trigger dynamic loading at (198, 171) on [id='start'] button
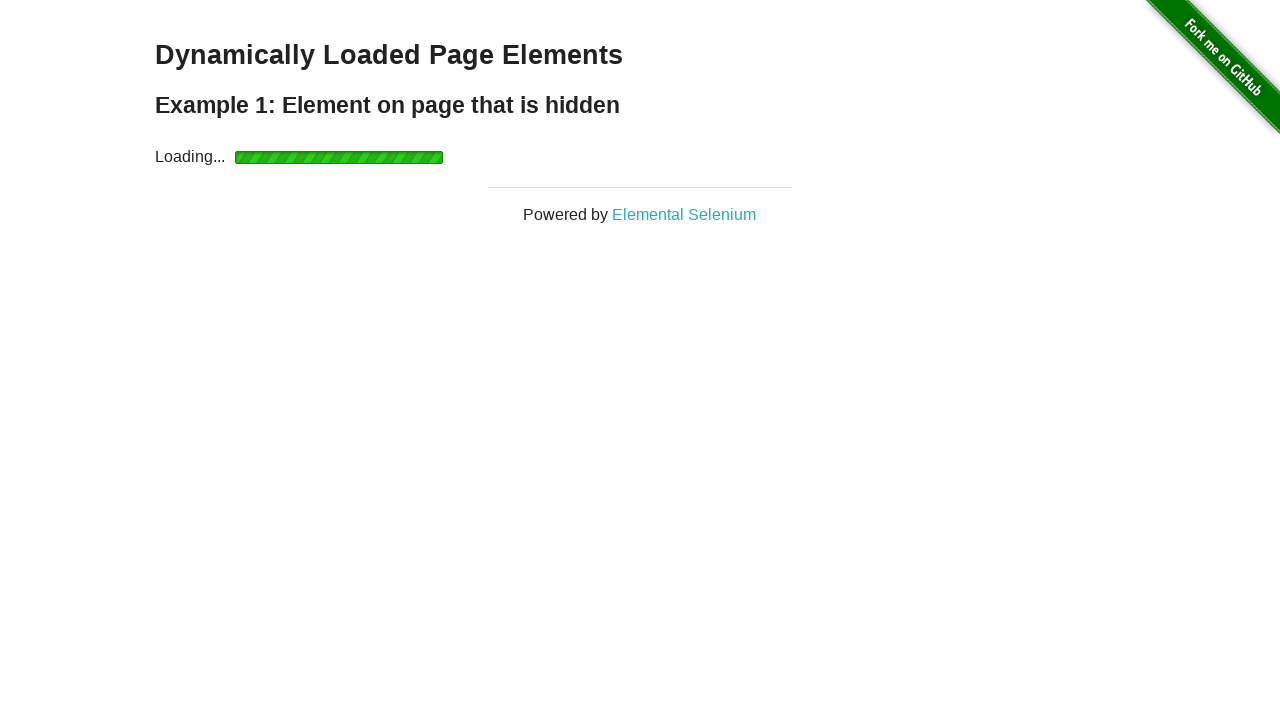

Dynamic content became visible with timeout of 30 seconds
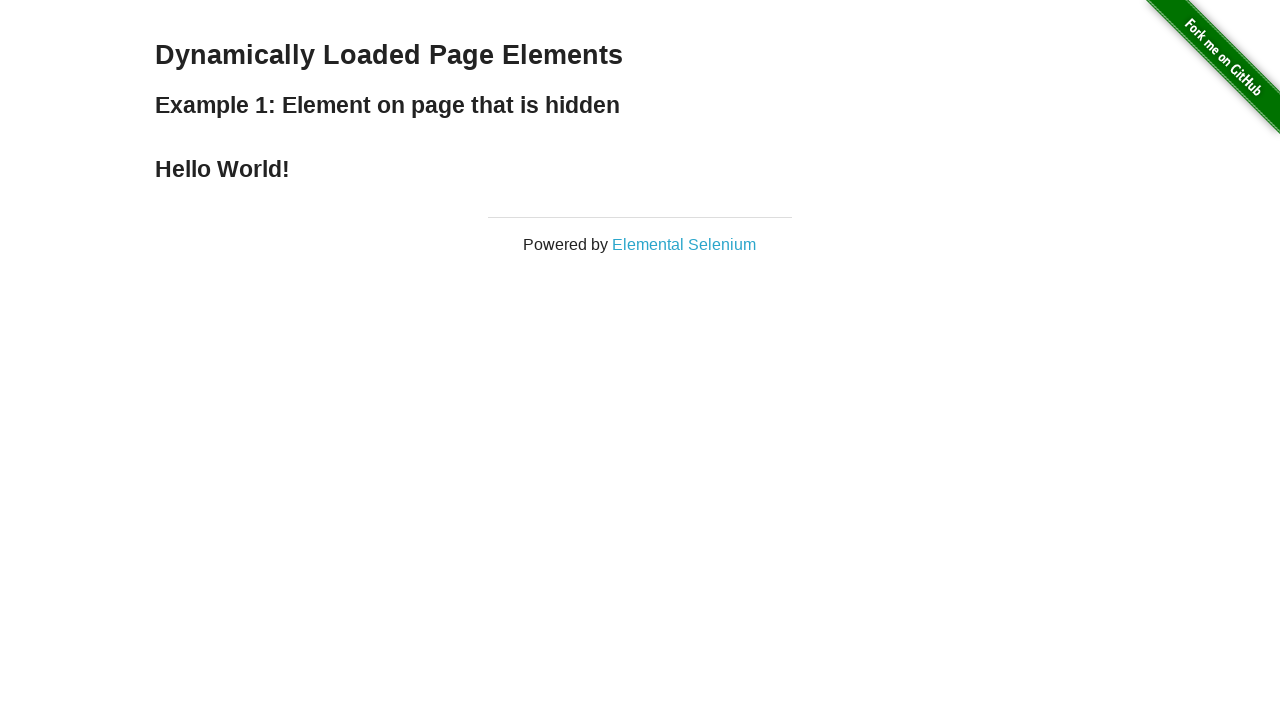

Retrieved loaded text: 'Hello World!'
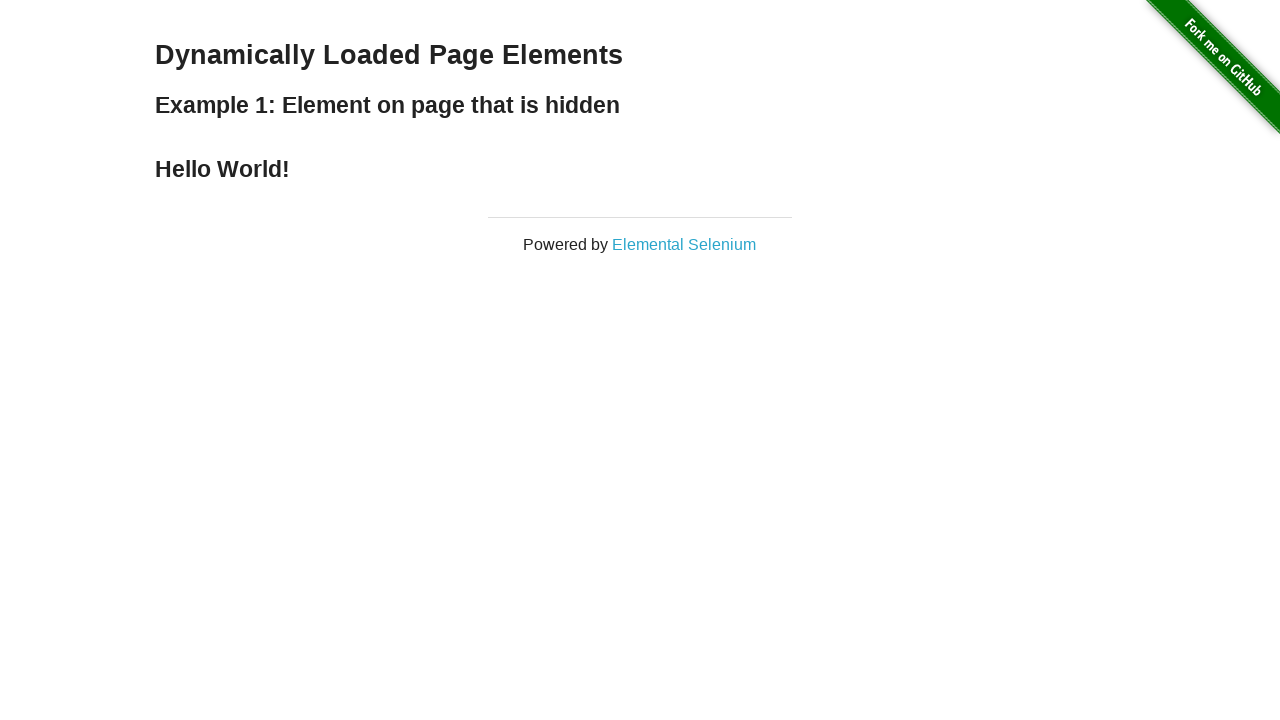

Printed loaded text to console: 'Hello World!'
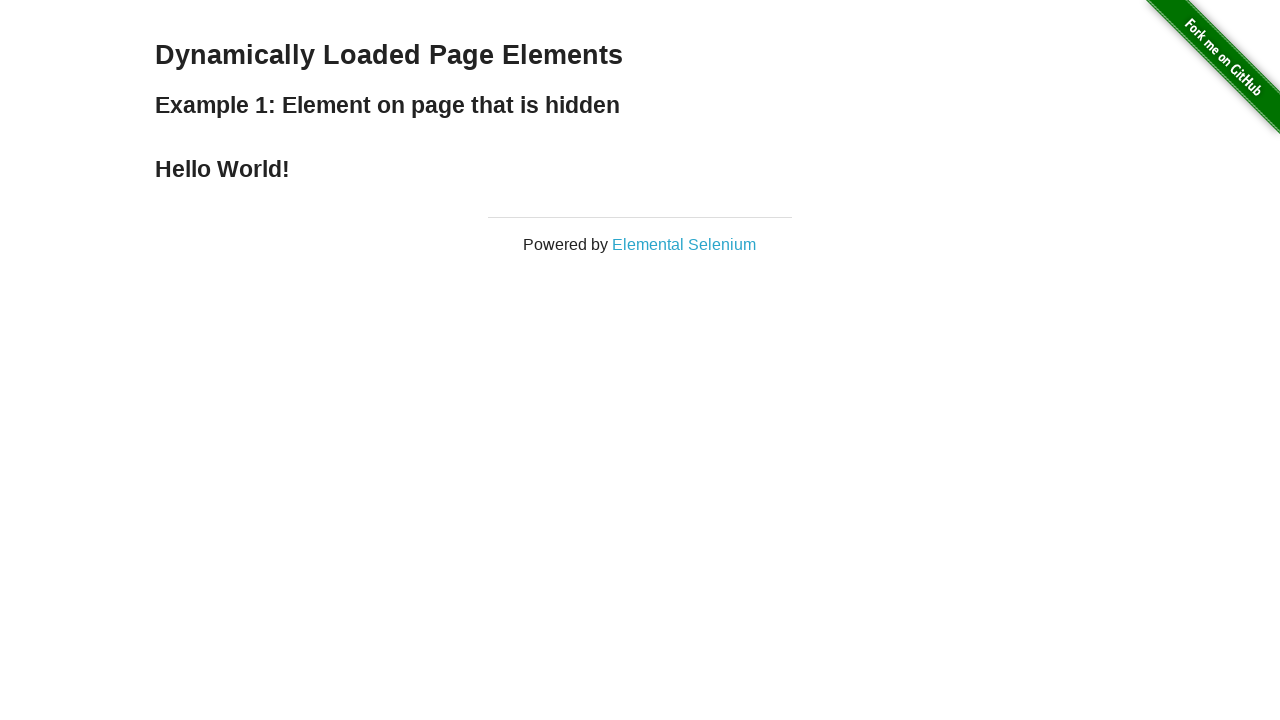

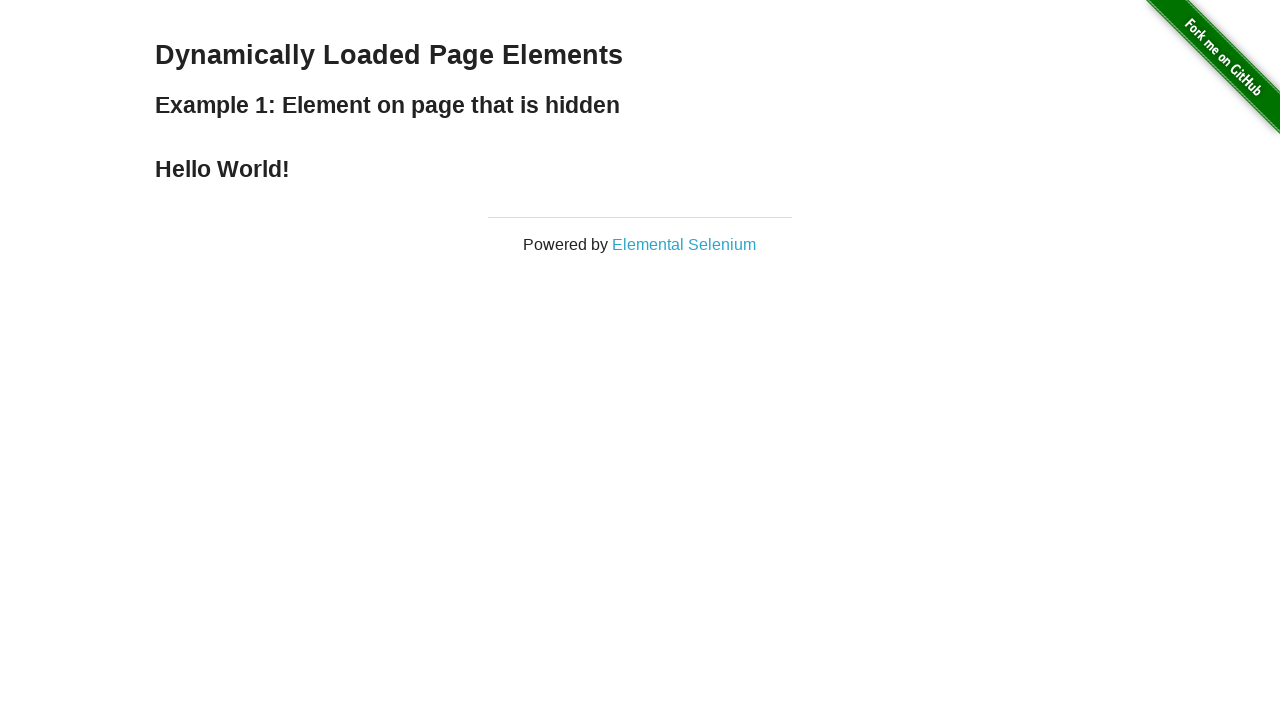